Tests page scrolling functionality using keyboard actions like PAGE_DOWN, PAGE_UP, ARROW_DOWN, and ARROW_UP keys

Starting URL: https://www.techproeducation.com

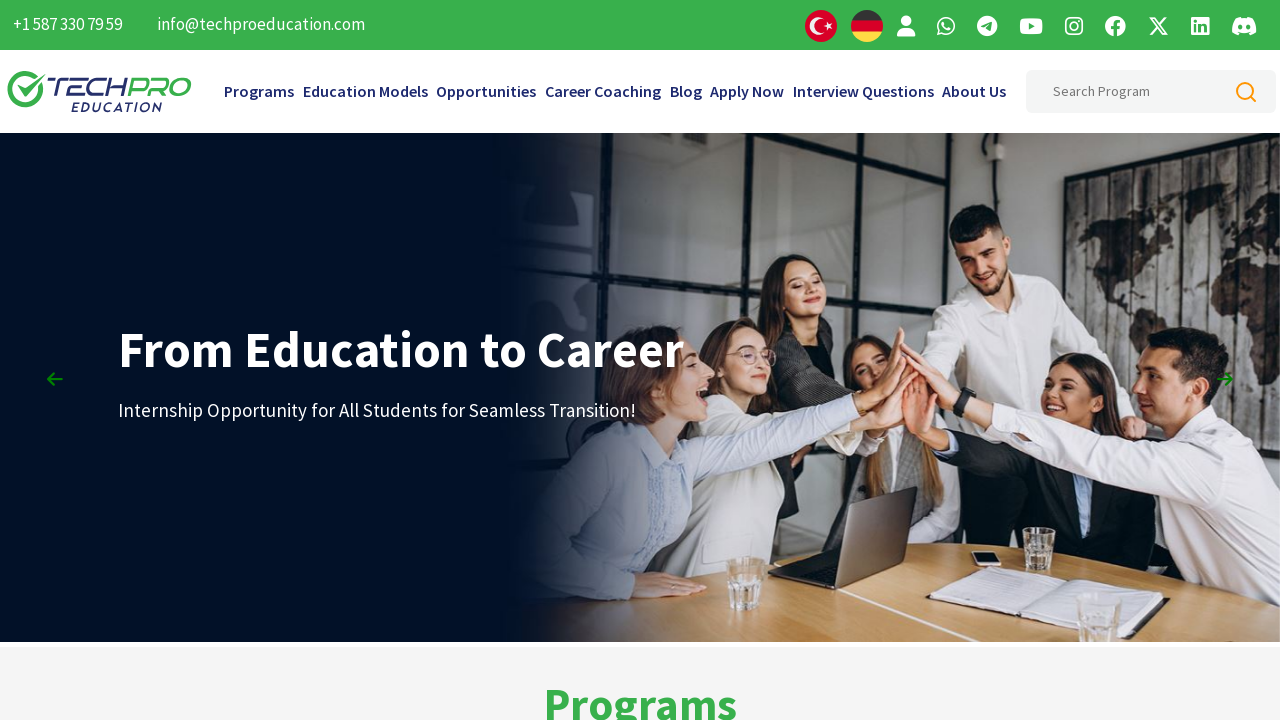

Pressed PAGE_DOWN key to scroll down
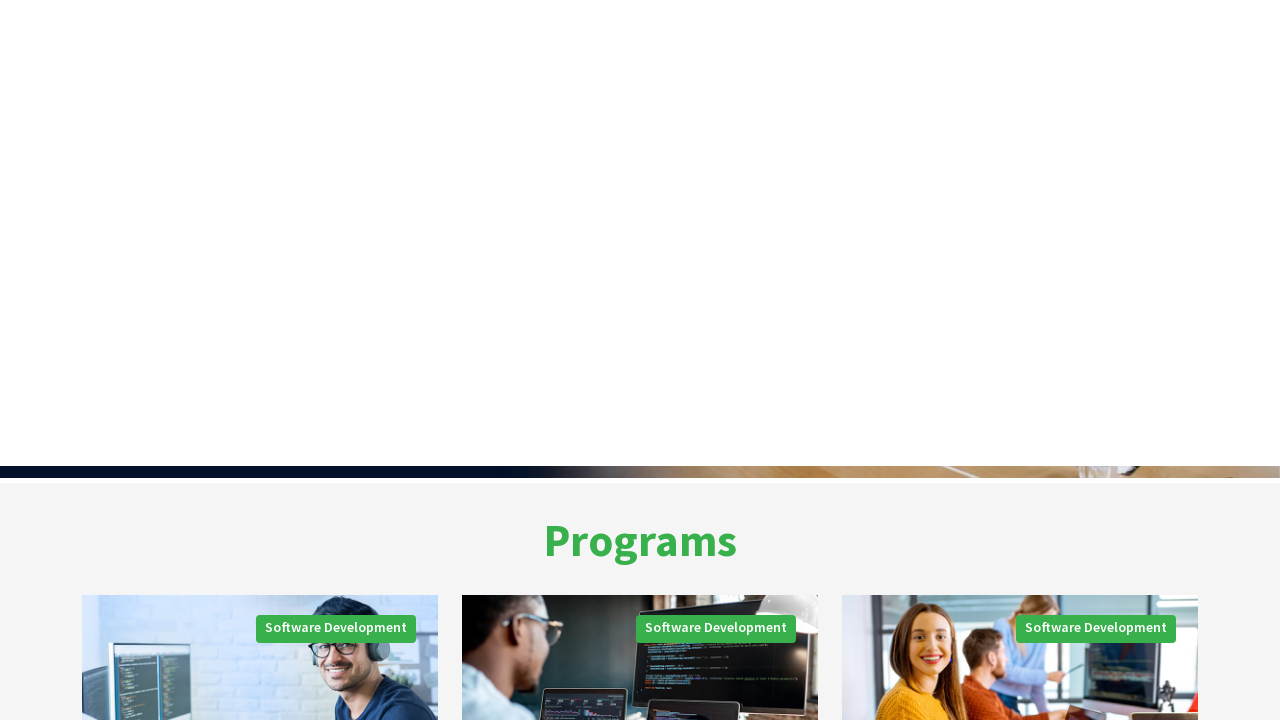

Waited 2 seconds for page to settle
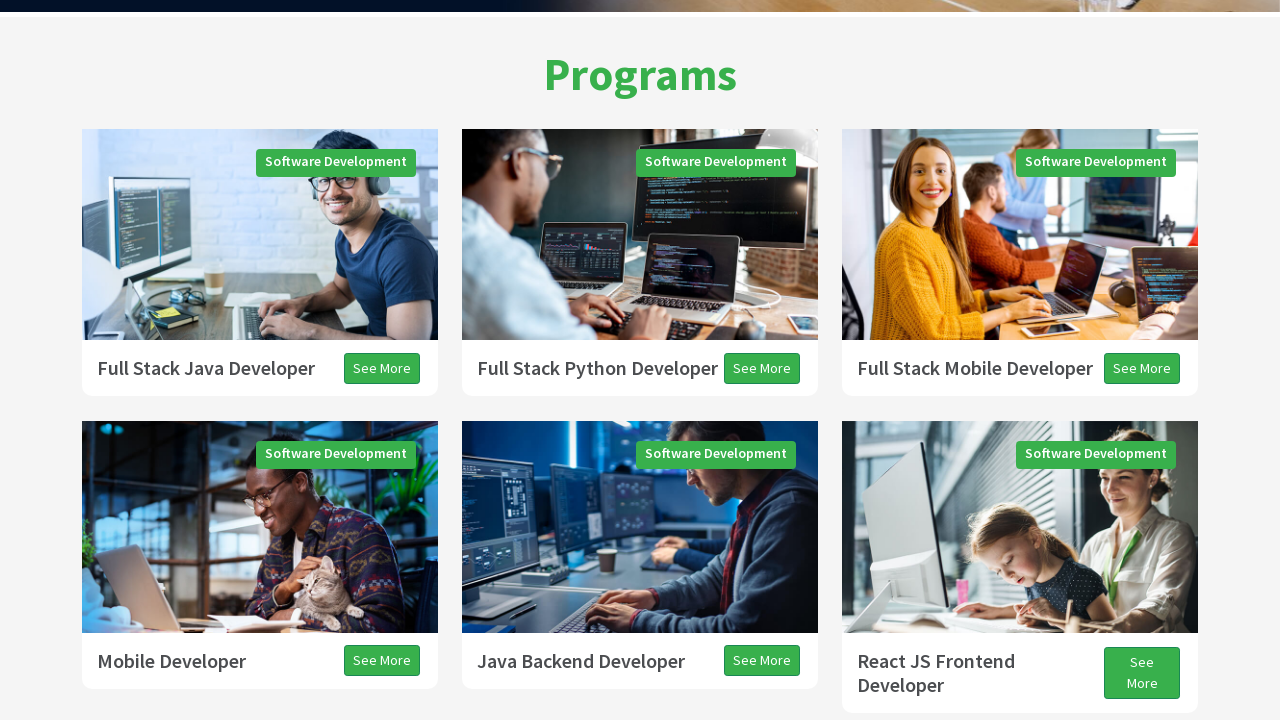

Pressed PAGE_DOWN key to scroll down further
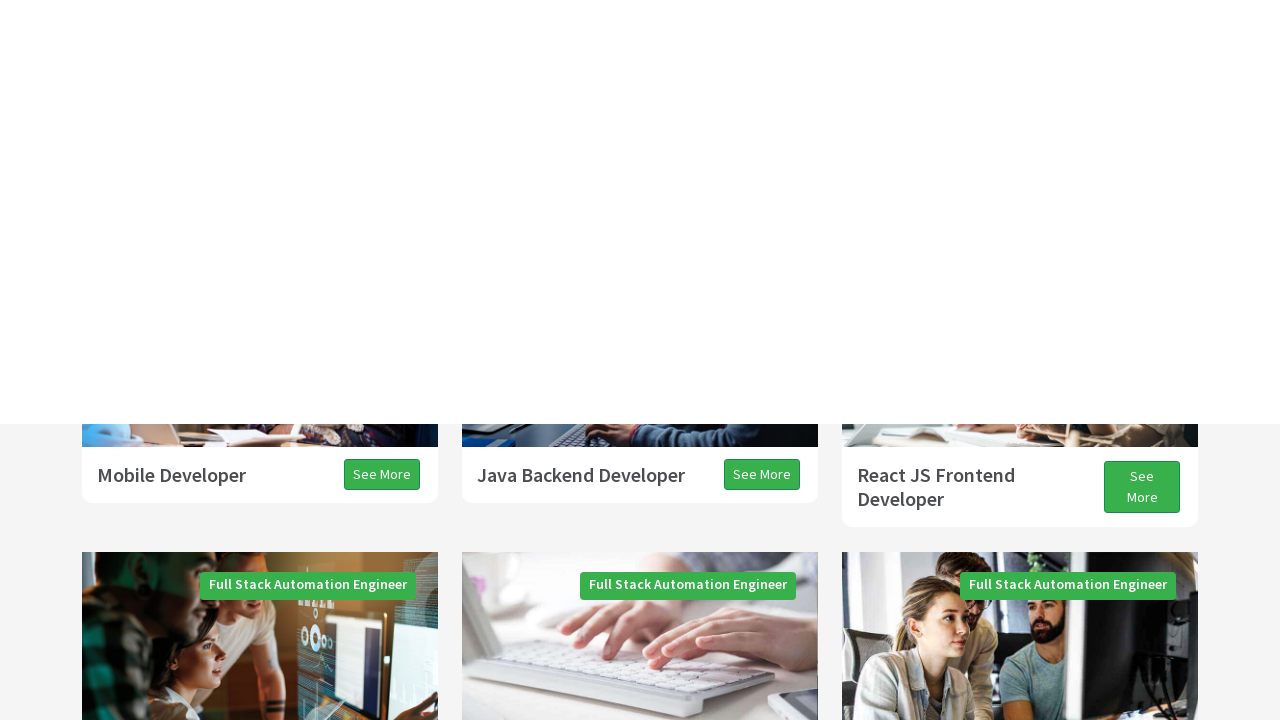

Waited 2 seconds for page to settle
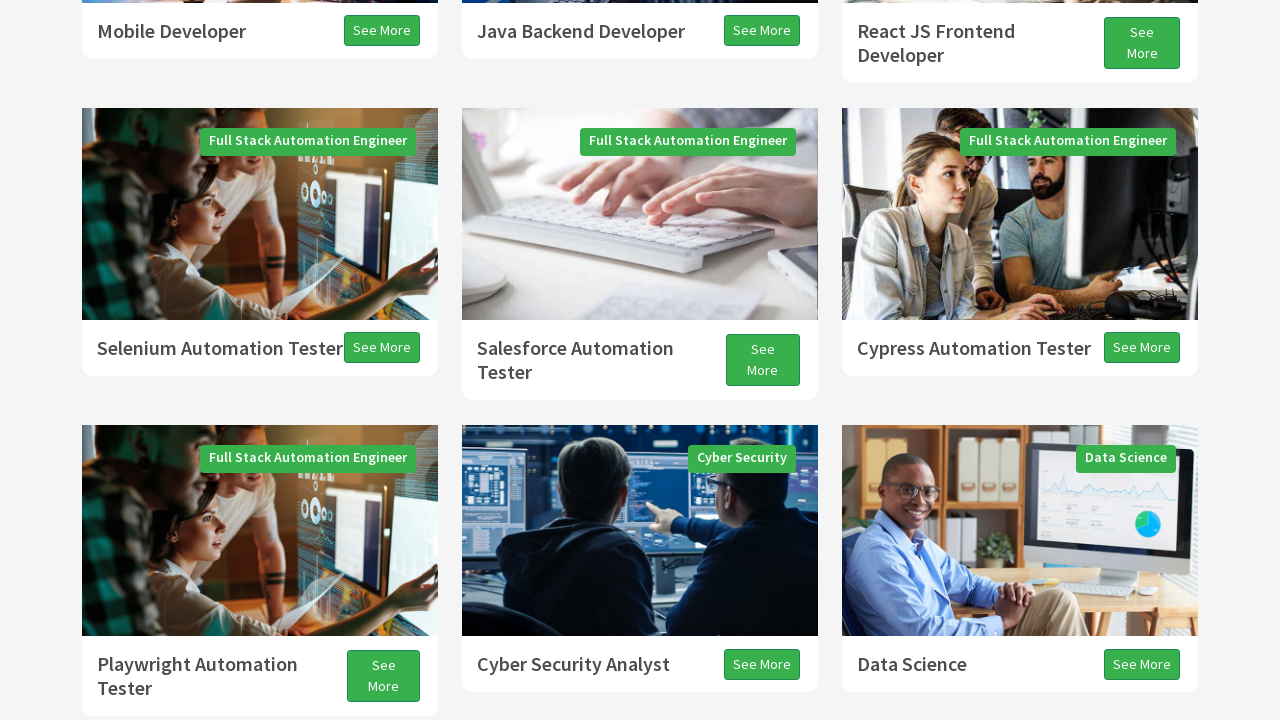

Pressed PAGE_DOWN key to scroll down further
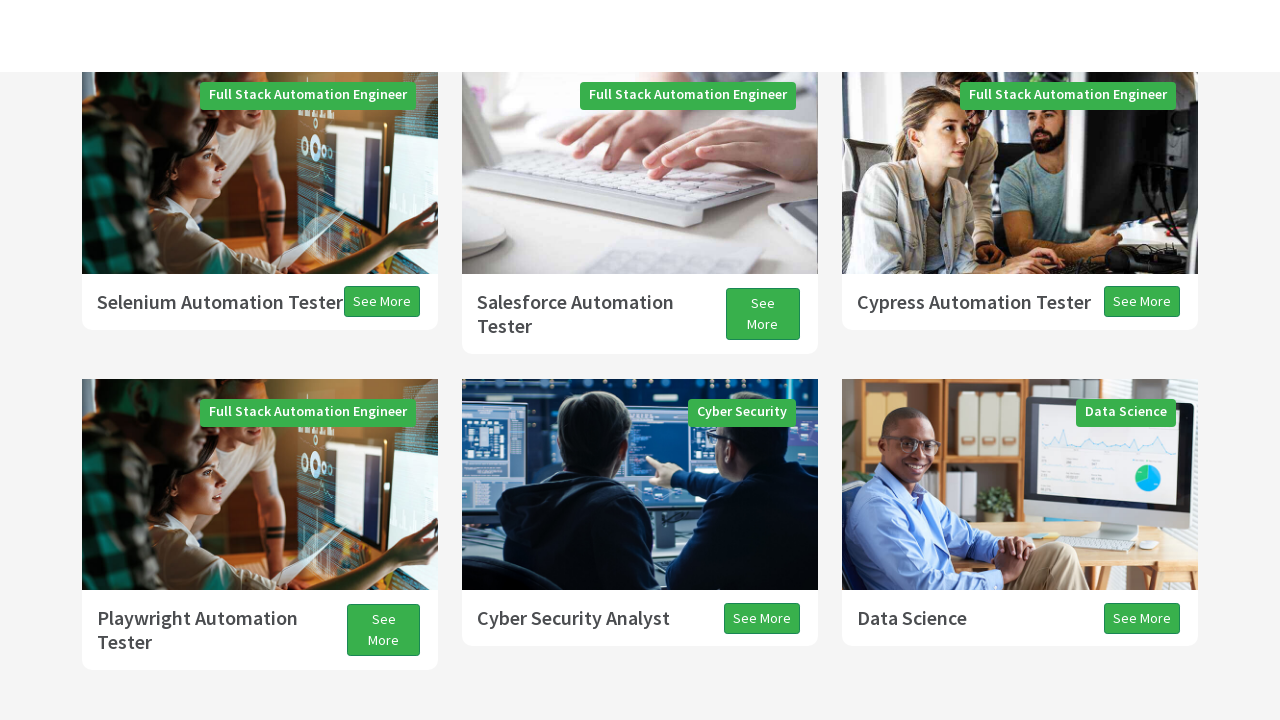

Waited 2 seconds for page to settle
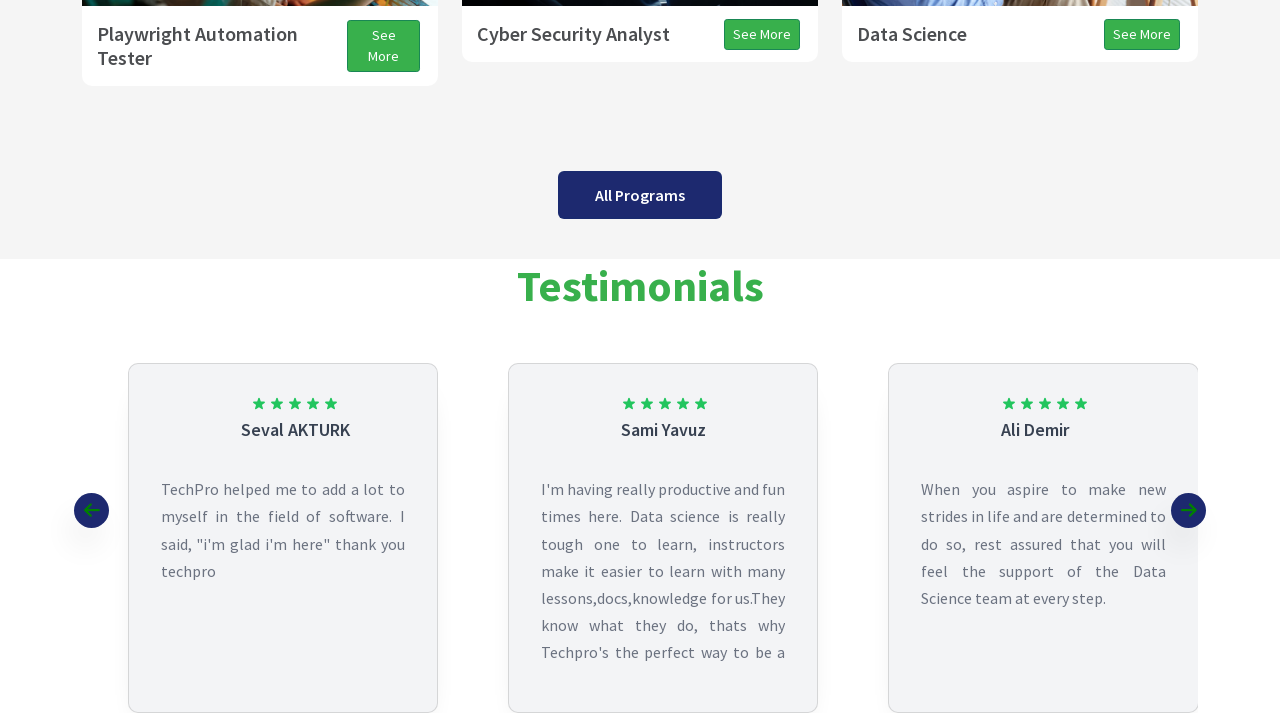

Pressed PAGE_DOWN key in chained scroll action
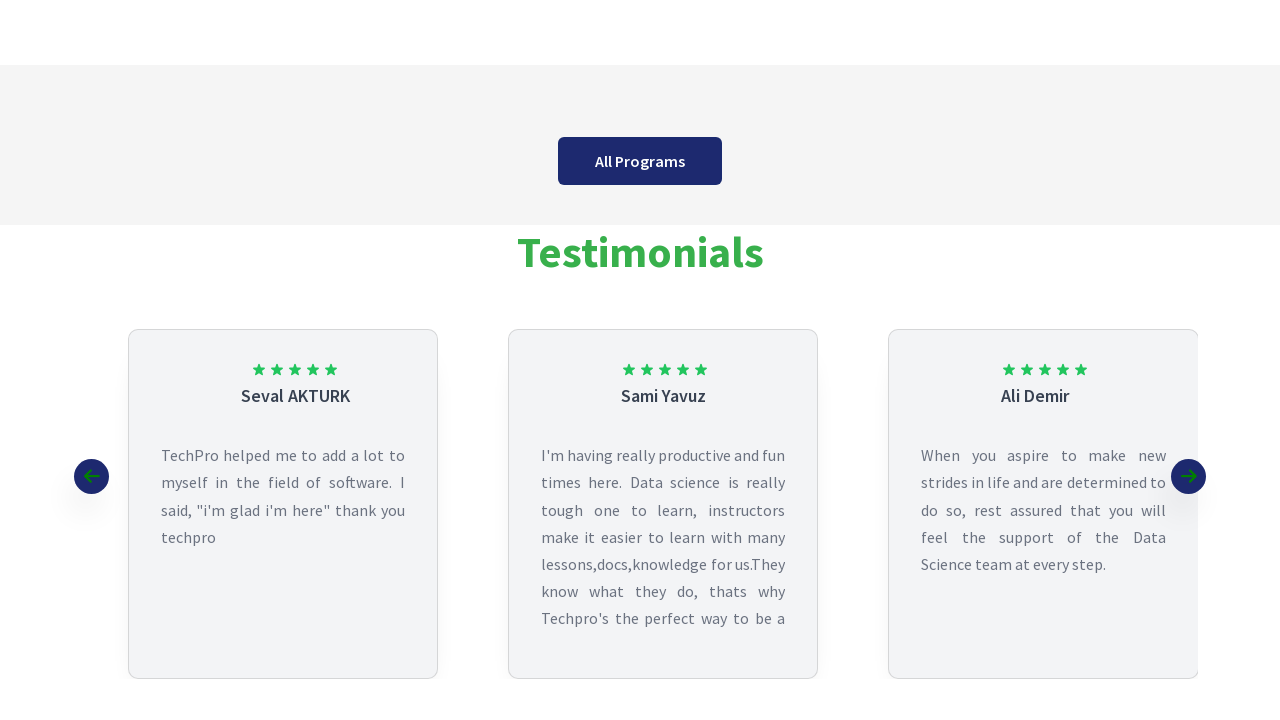

Pressed PAGE_DOWN key in chained scroll action
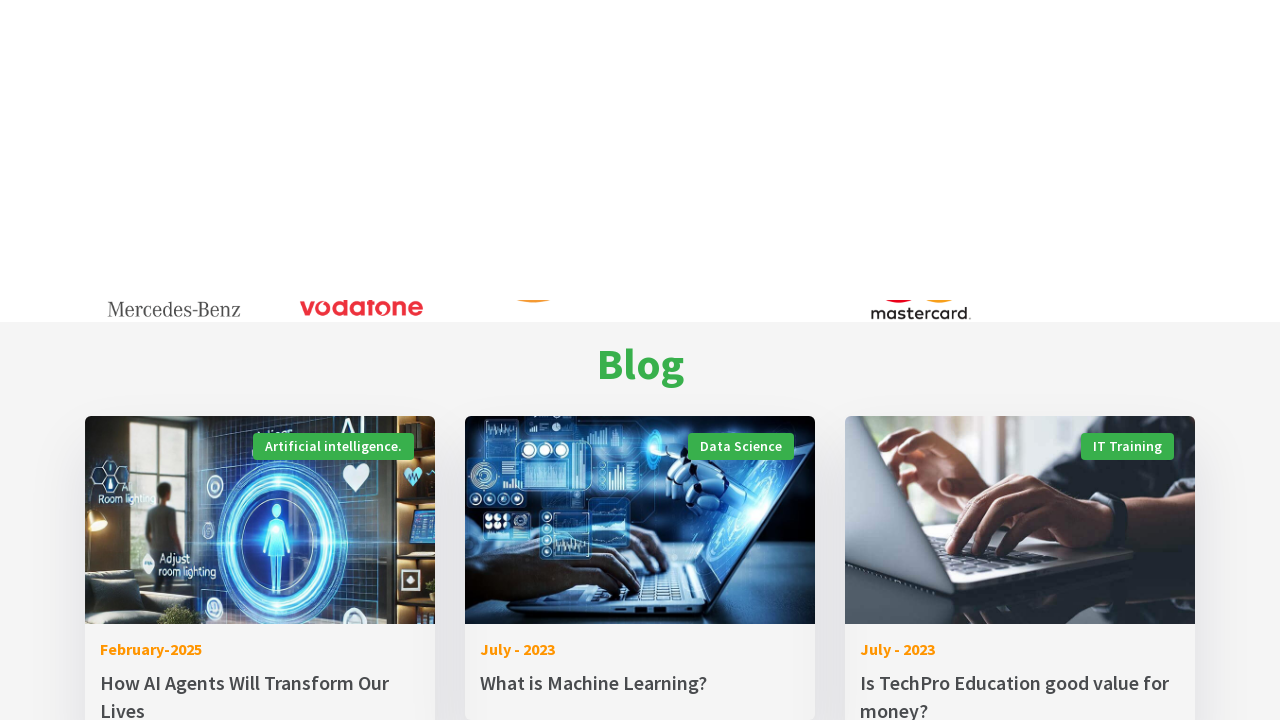

Pressed ARROW_DOWN key in chained scroll action
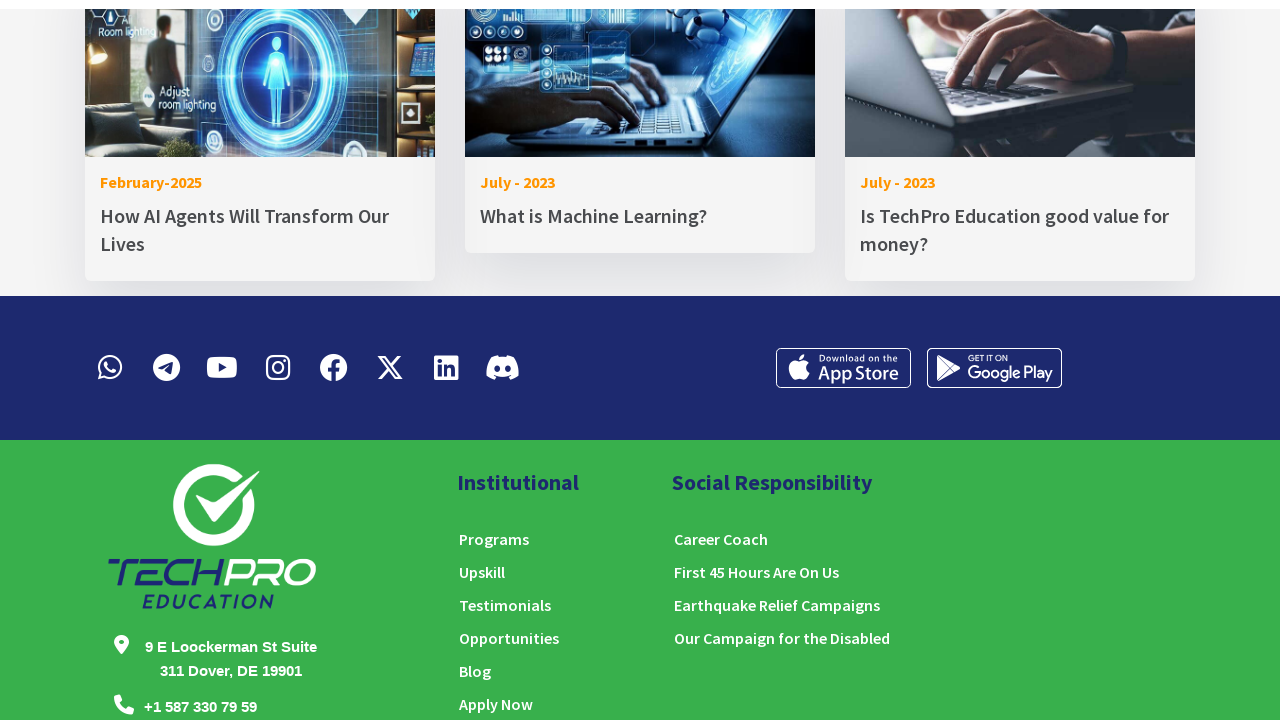

Pressed ARROW_DOWN key to scroll down slightly
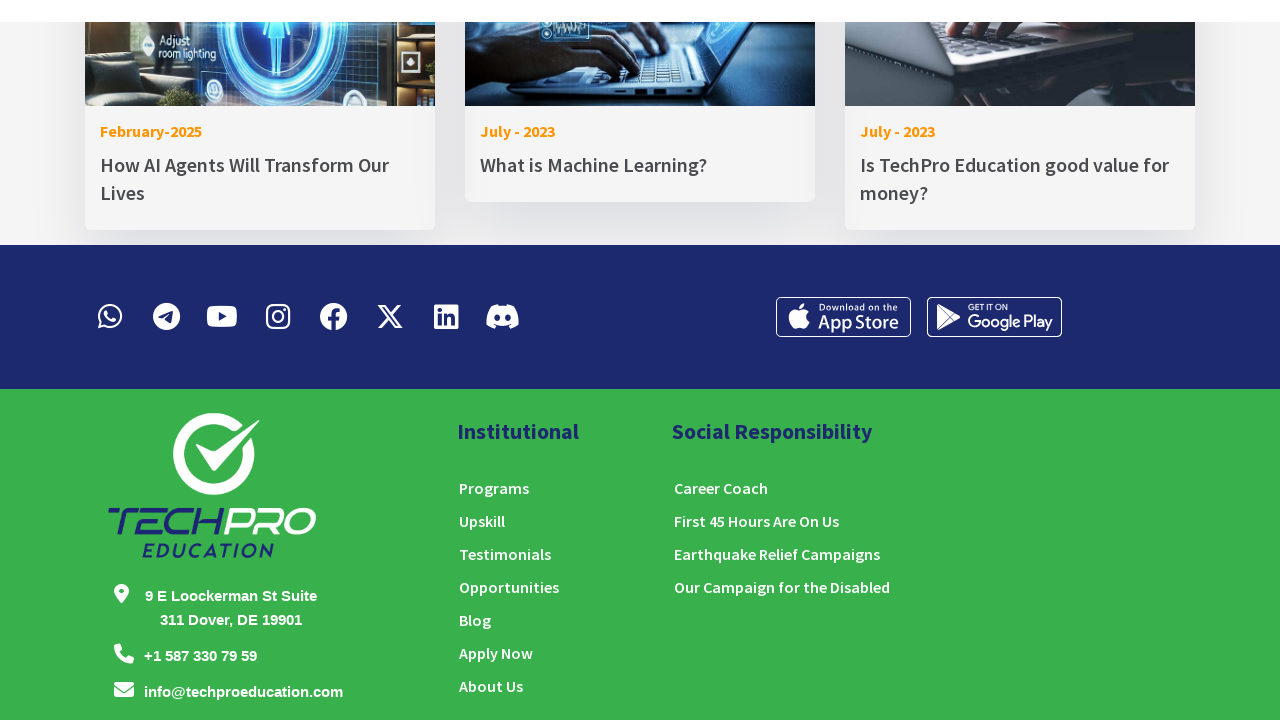

Pressed PAGE_UP key to scroll up
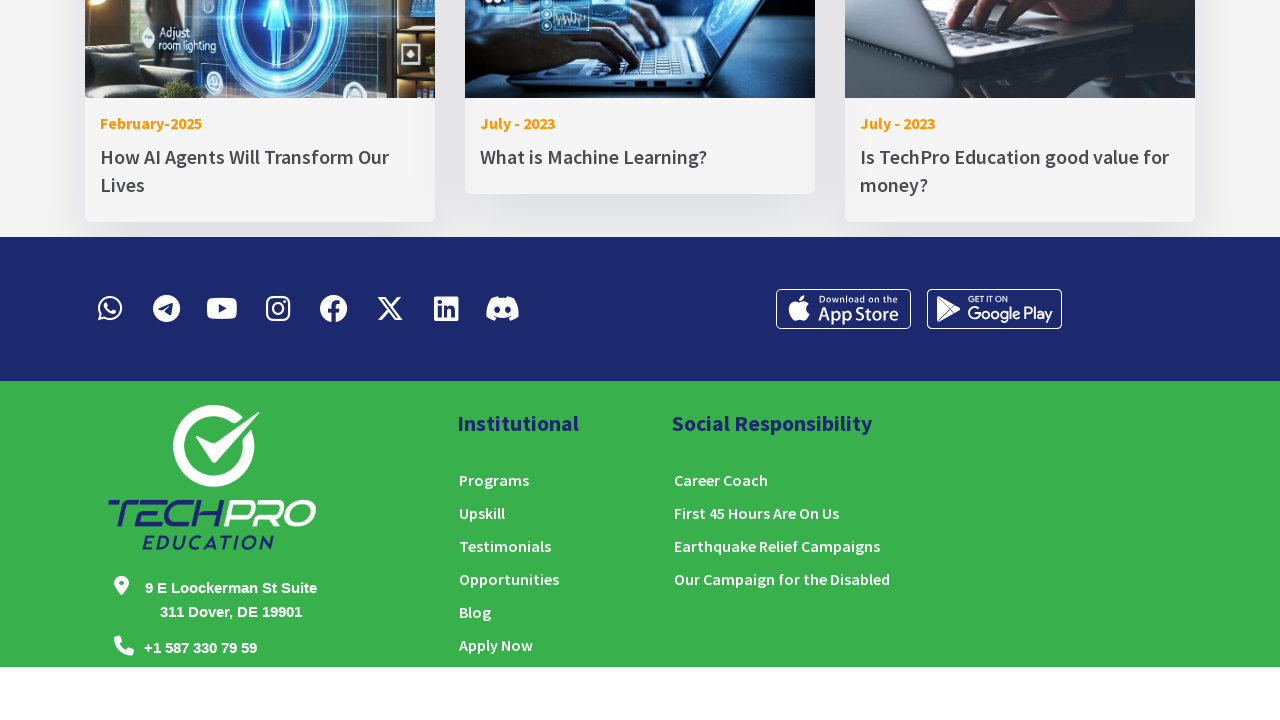

Pressed PAGE_UP key to scroll up further
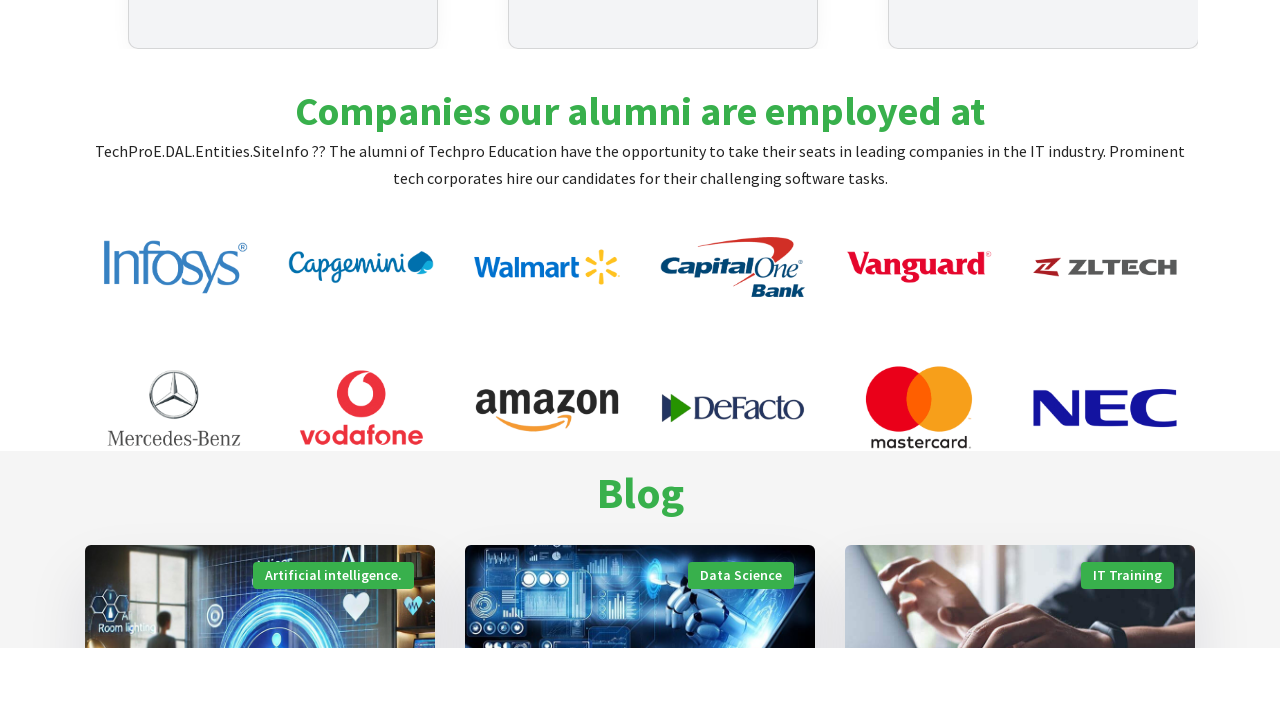

Pressed ARROW_UP key to scroll up slightly
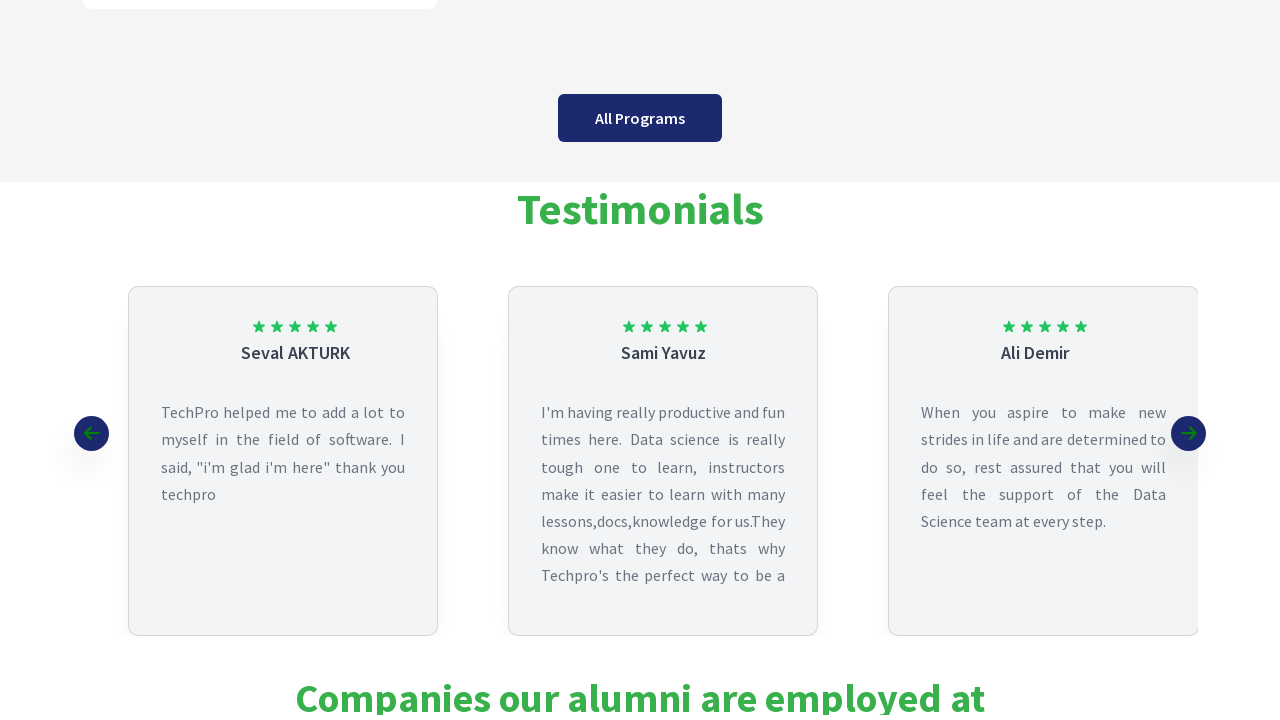

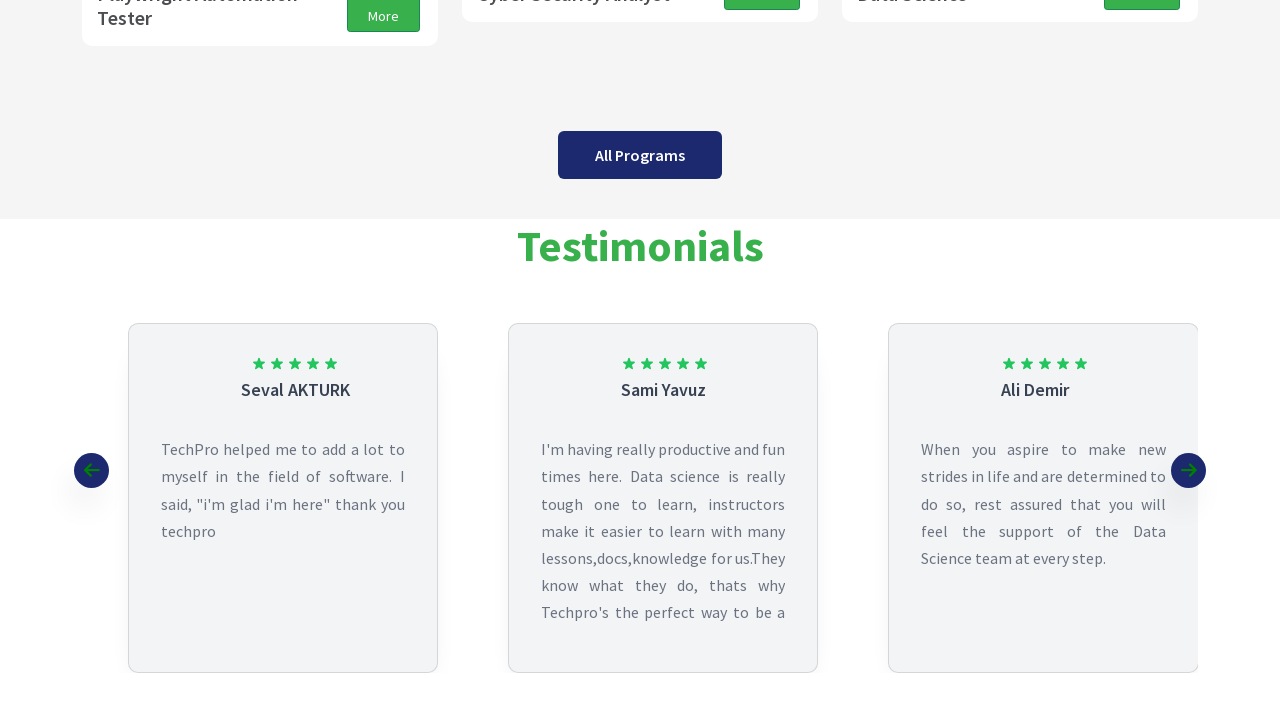